Clicks on a Samsung Galaxy S6 product link and verifies that the "Add to cart" button is displayed on the product page

Starting URL: https://demoblaze.com/

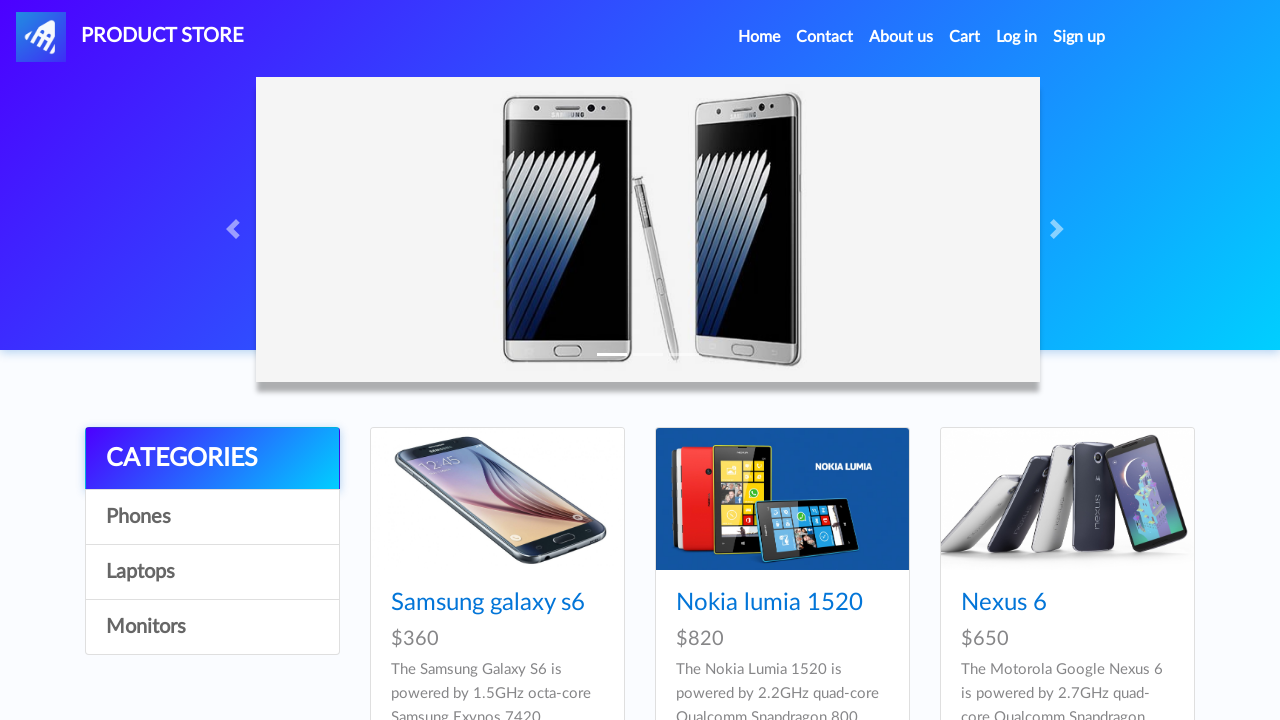

Clicked on Samsung Galaxy S6 product link at (488, 603) on internal:role=link[name="Samsung galaxy s6"i]
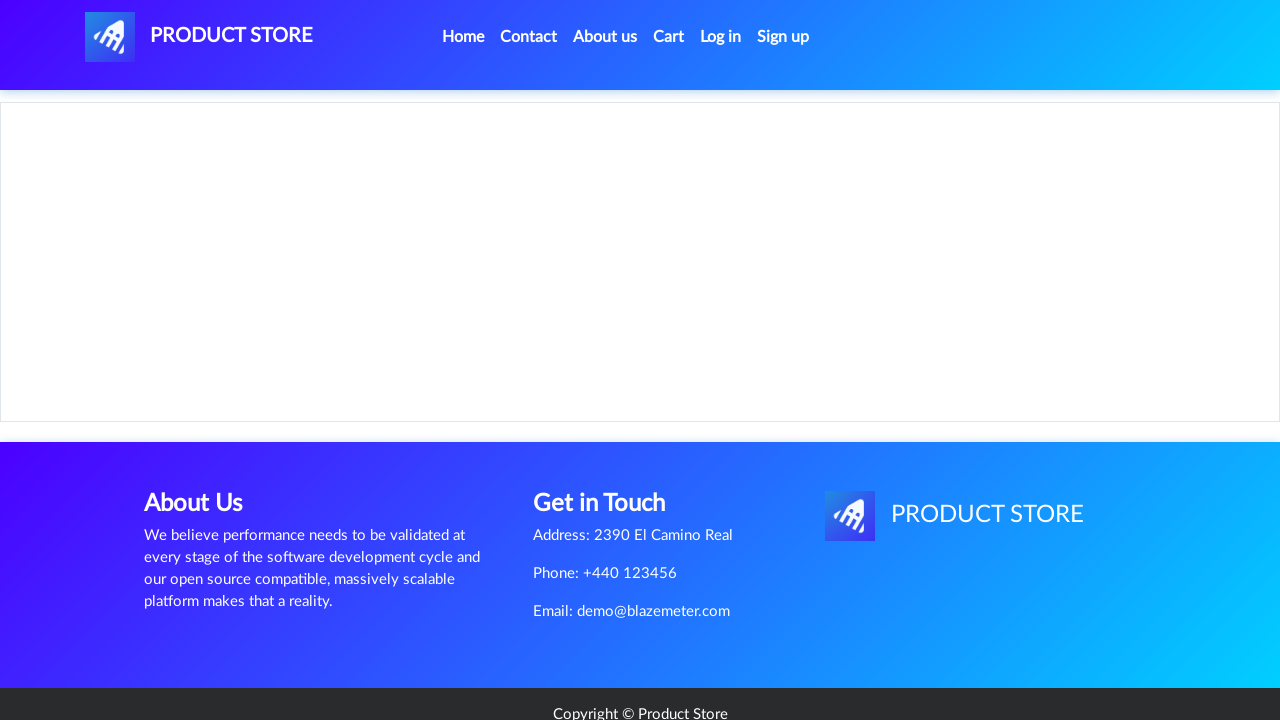

Located the 'Add to cart' button element
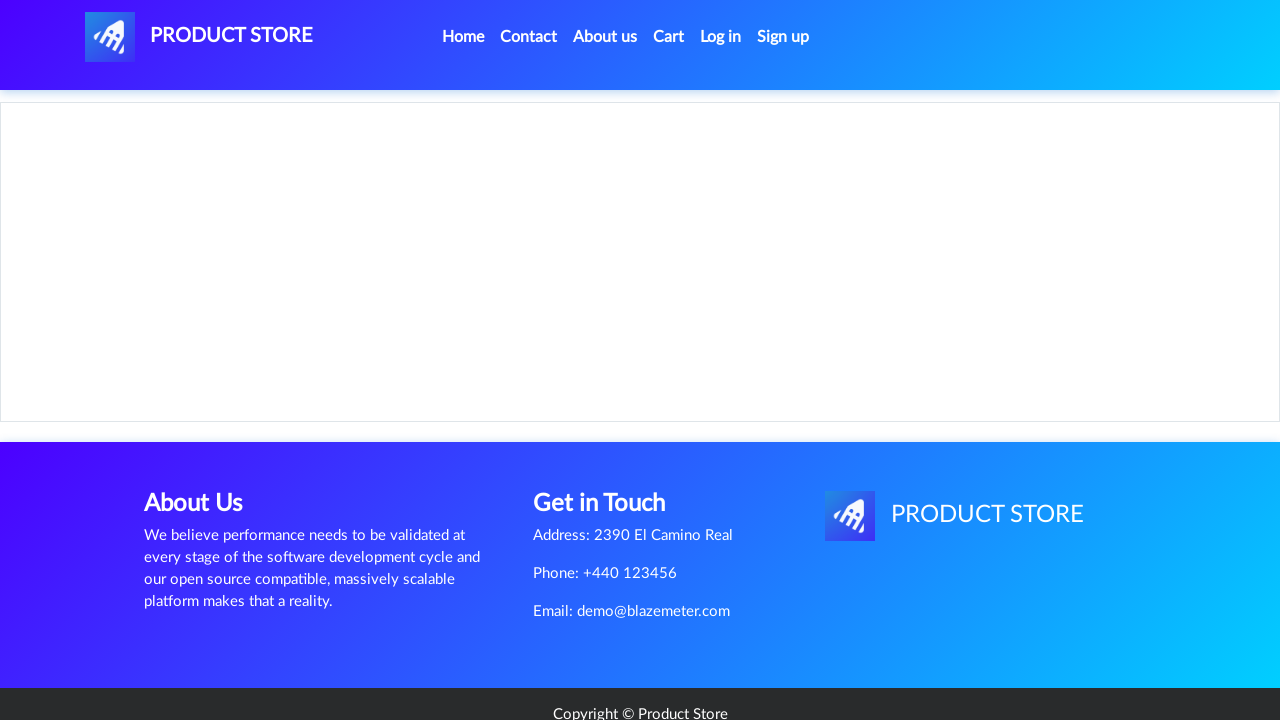

Waited for 'Add to cart' button to be visible on product page
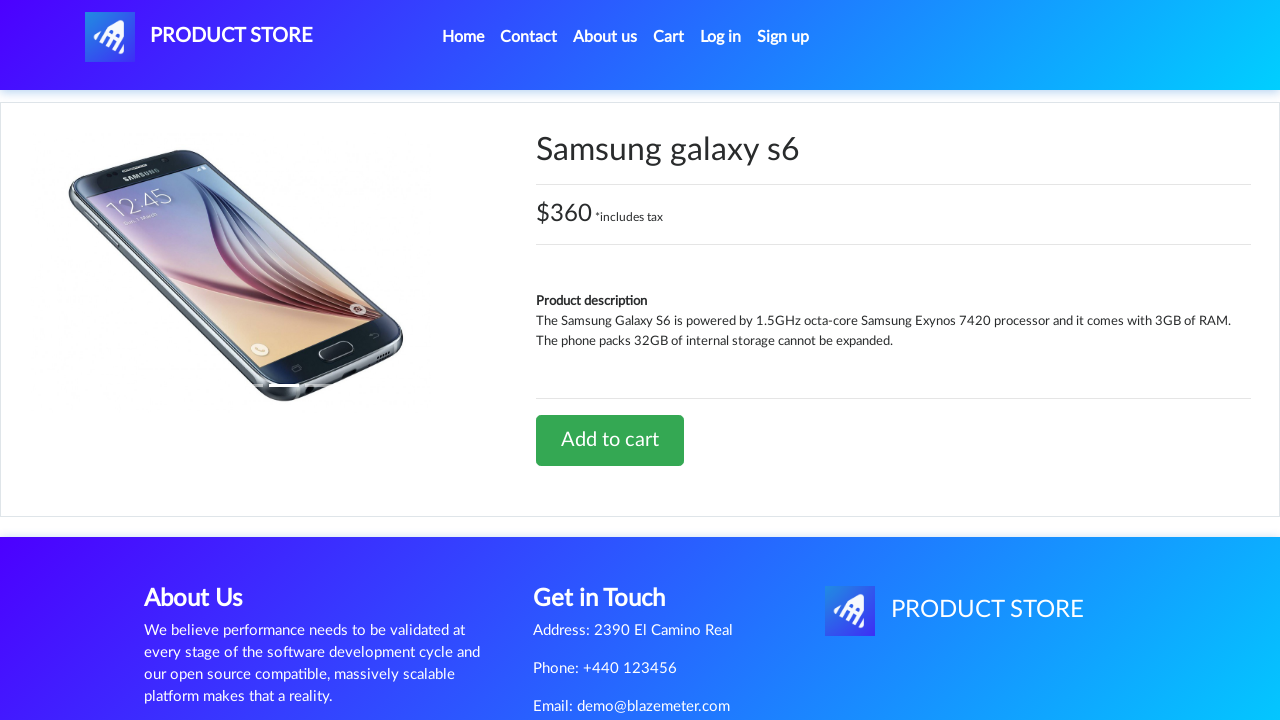

Verified that 'Add to cart' button displays correct text
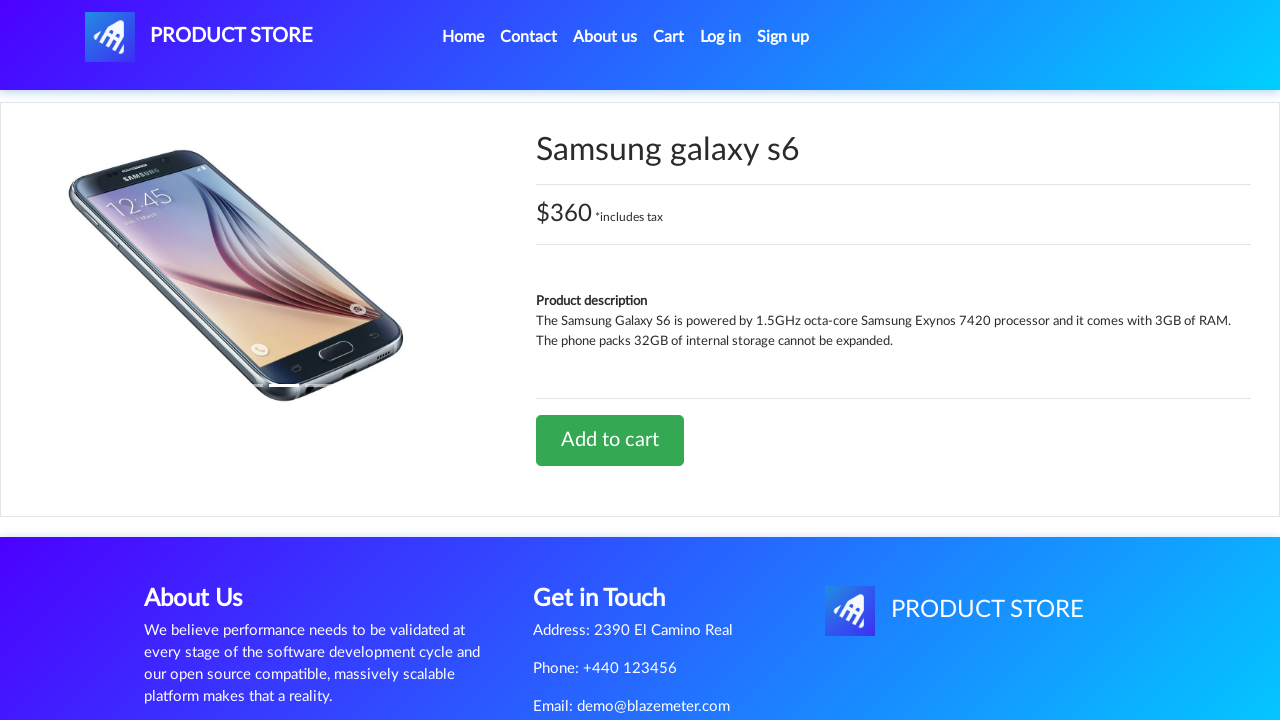

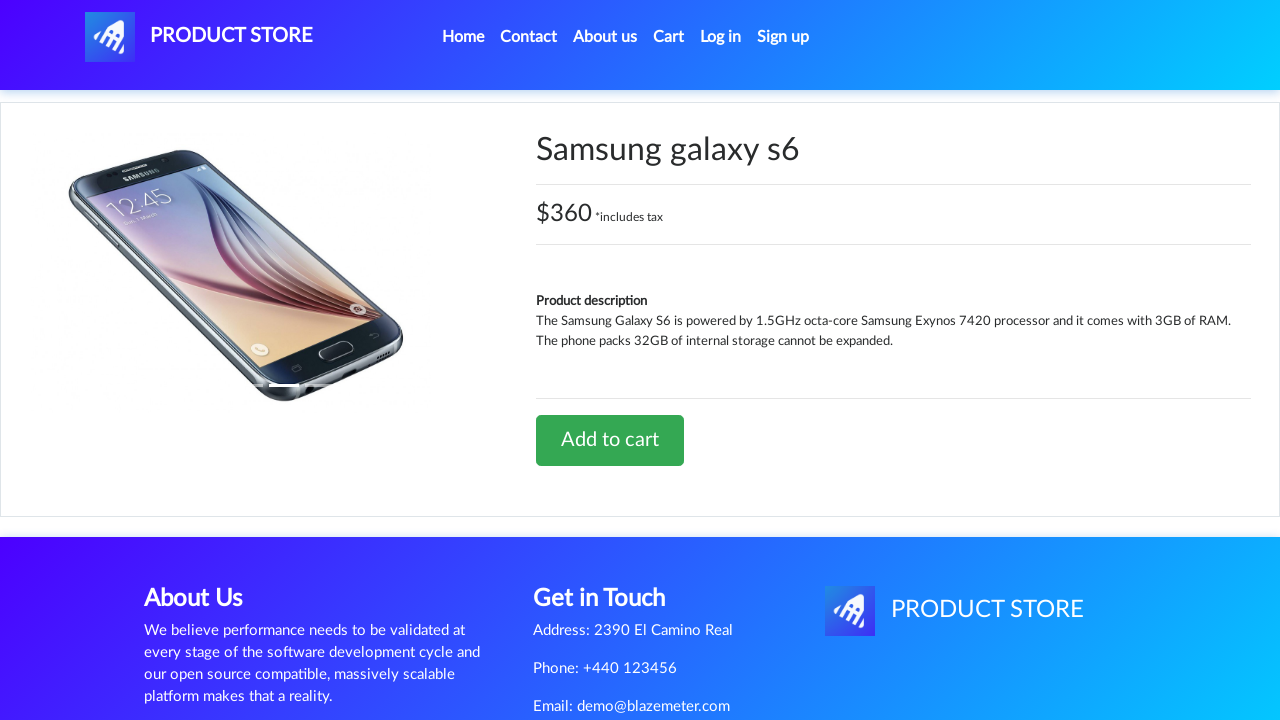